Tests the demo page by verifying elements, filling a textarea, checking text, and clicking a button to verify text changes.

Starting URL: https://seleniumbase.io/demo_page

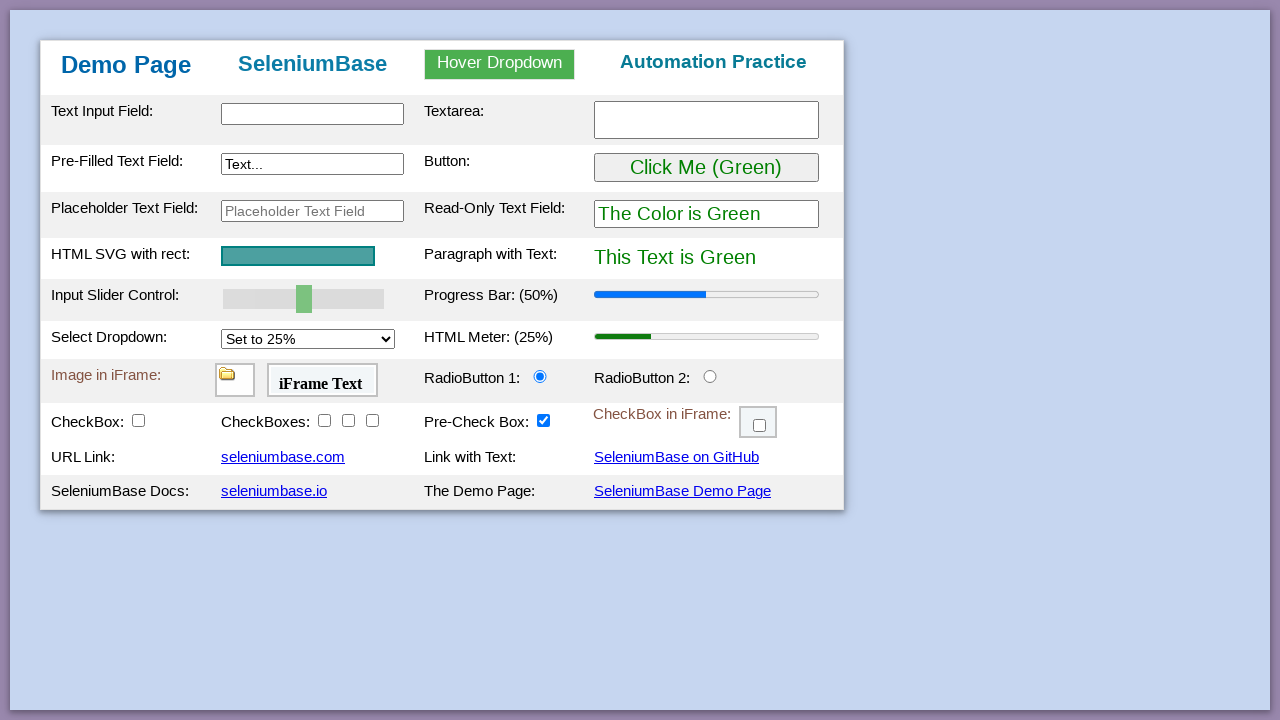

Verified text input element exists
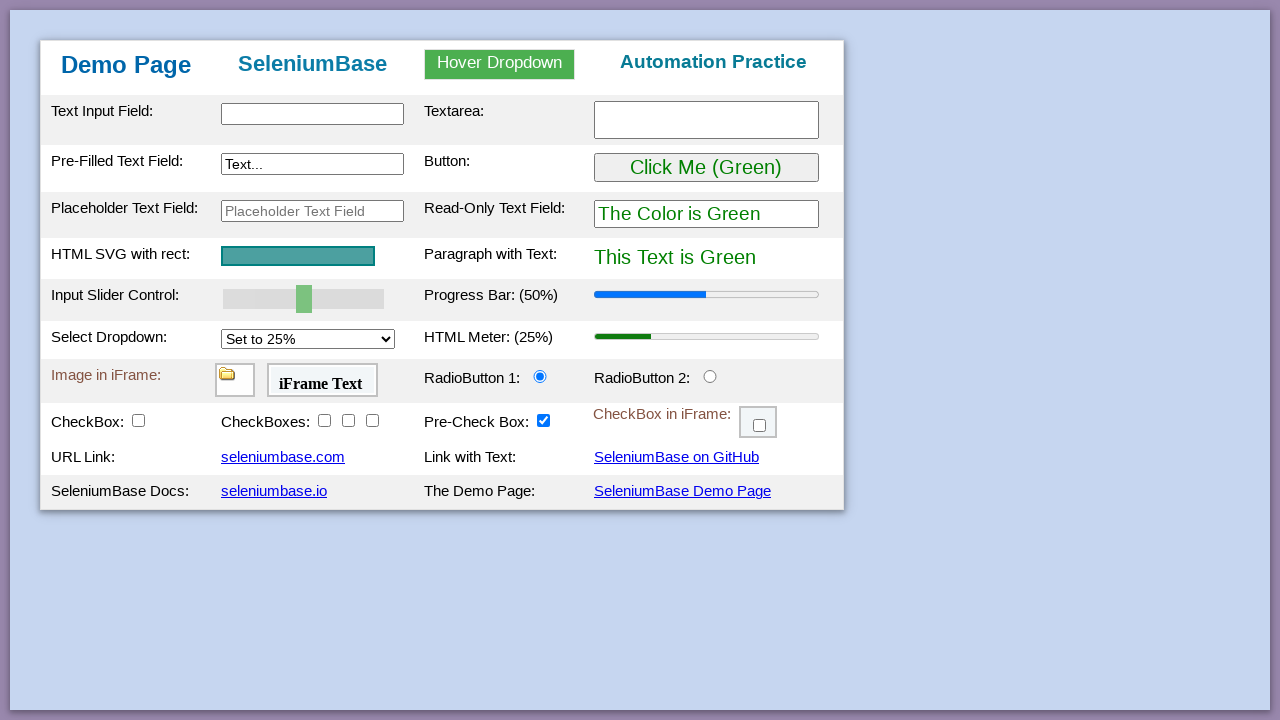

Filled textarea with 'Automated' on #myTextarea
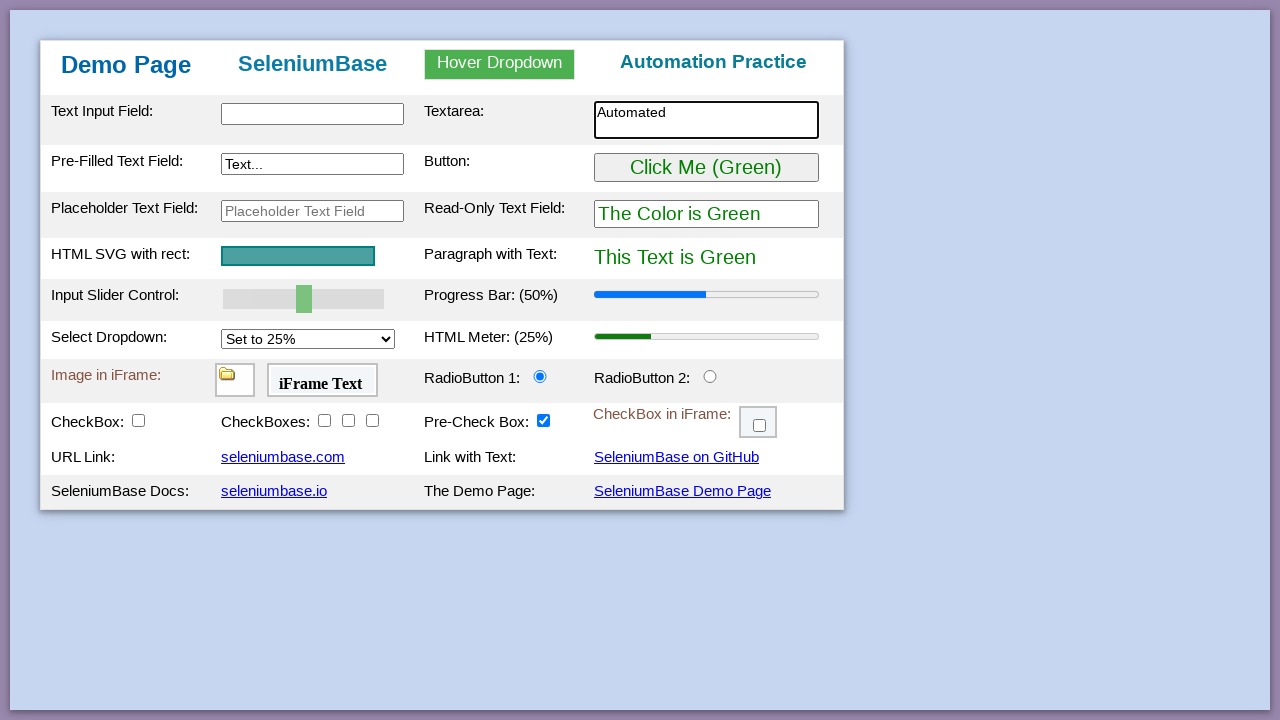

Verified green text is displayed
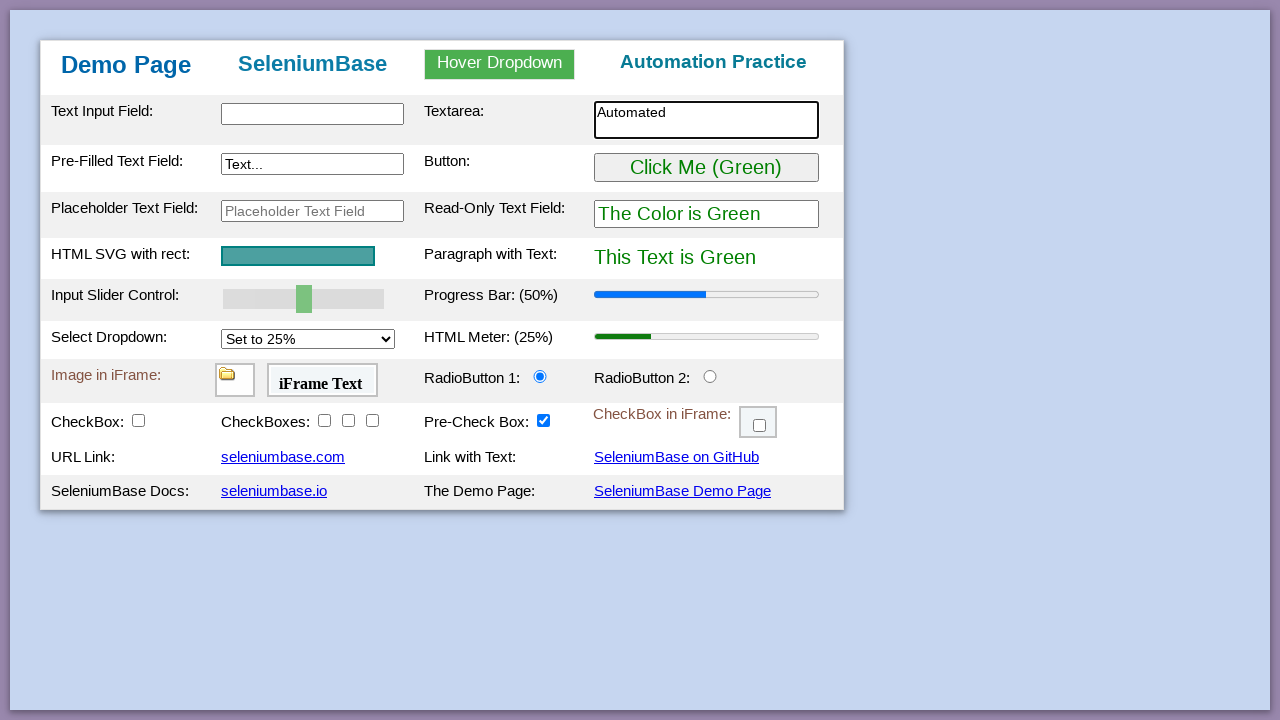

Clicked the button at (706, 168) on #myButton
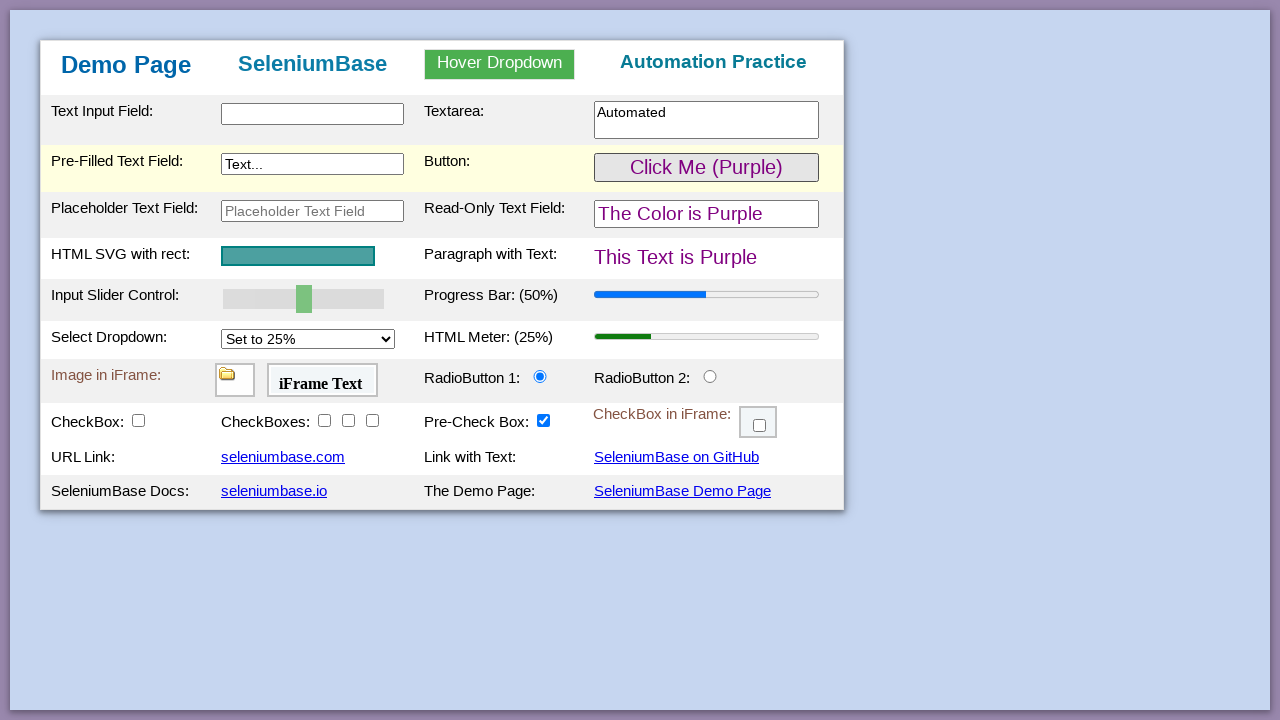

Verified text changed to purple after button click
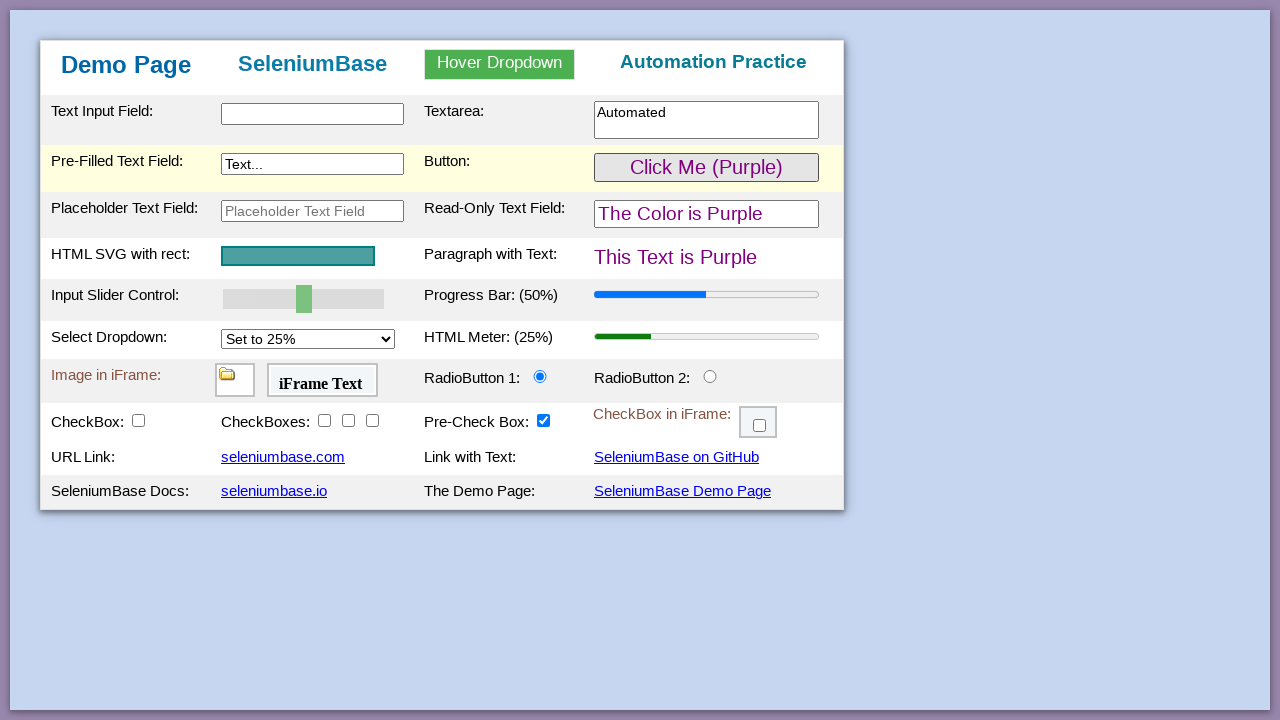

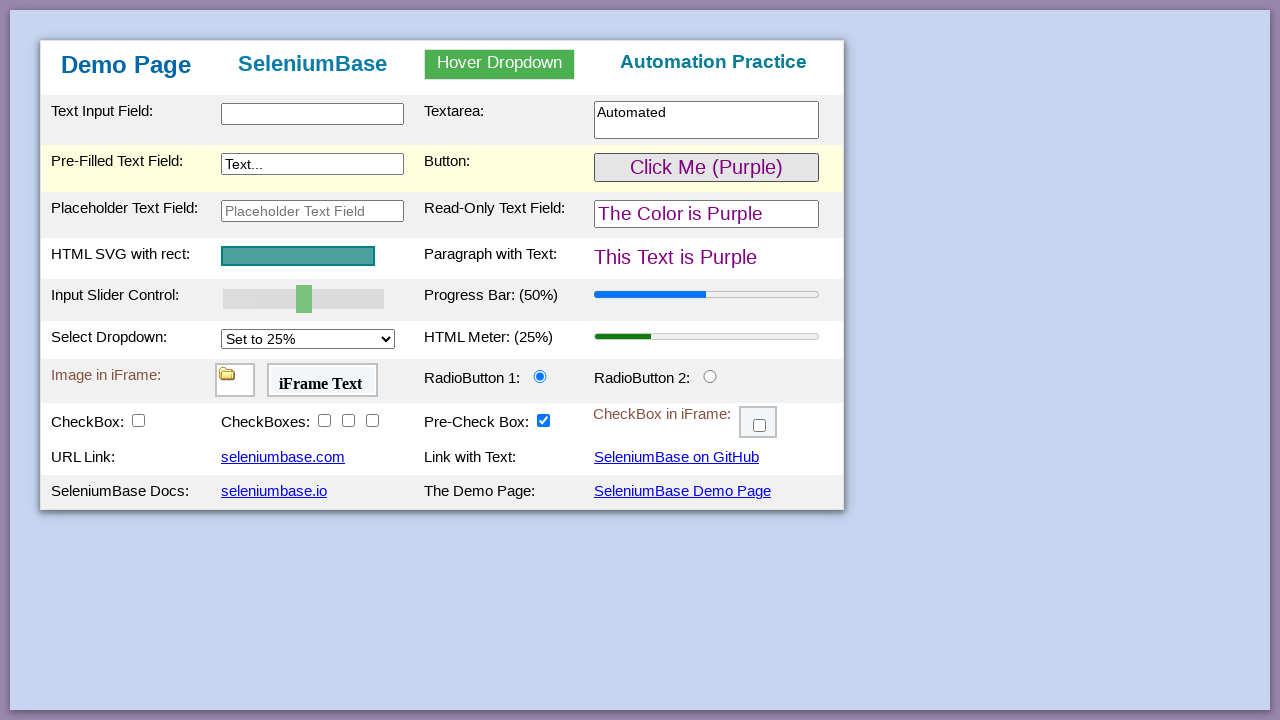